Tests JavaScript alert handling by clicking a button and accepting the alert dialog.

Starting URL: https://demo.automationtesting.in/Alerts.html

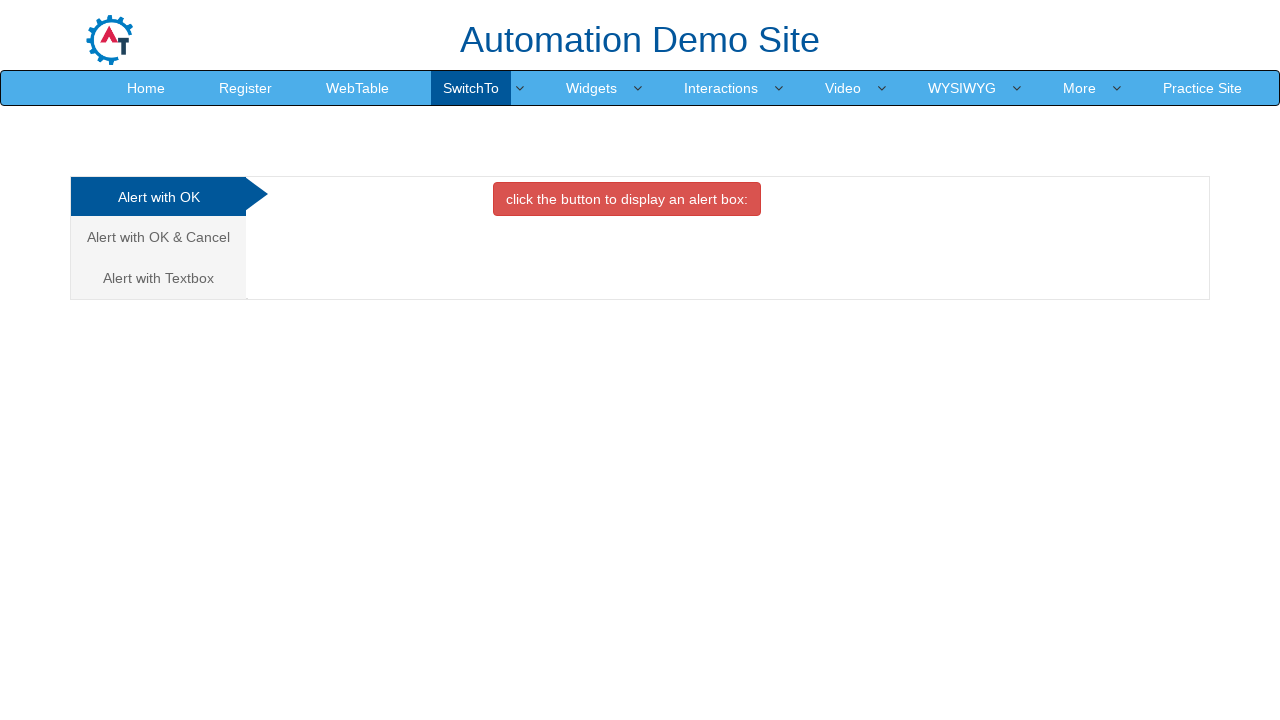

Set up dialog handler to accept alert with message 'I am an alert box!'
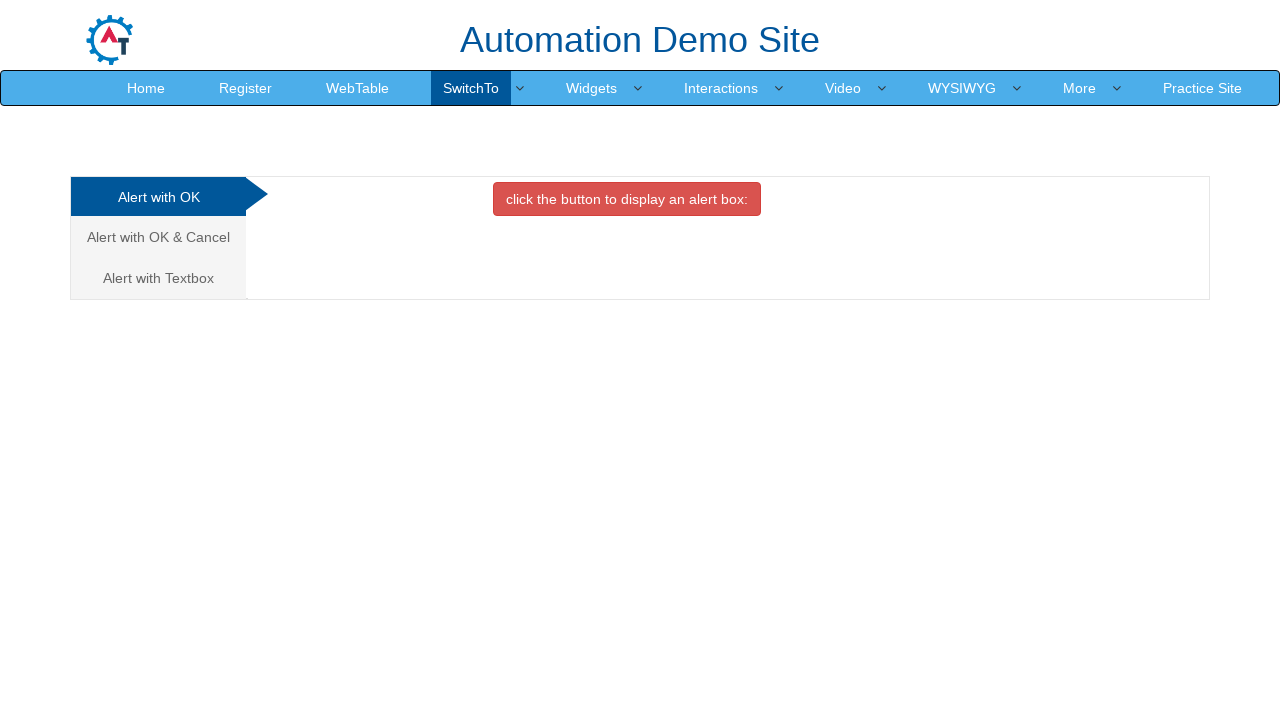

Clicked the alert button (btn-danger) at (627, 199) on button.btn-danger
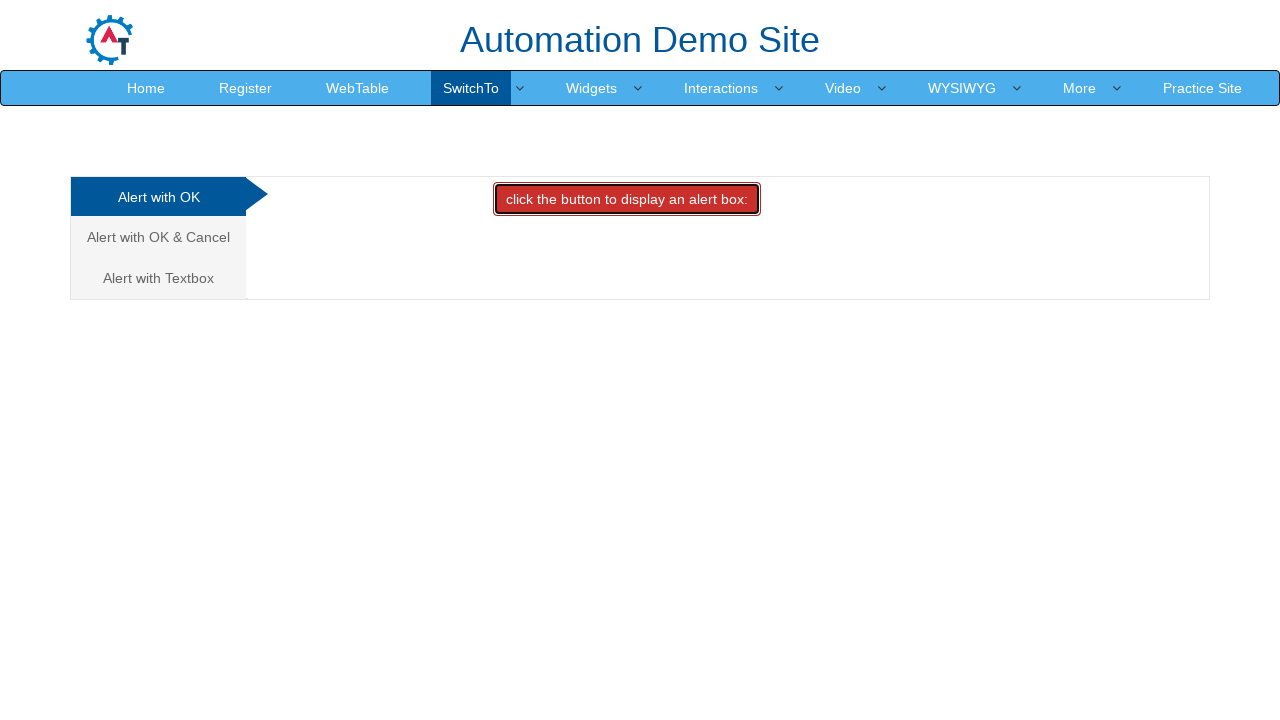

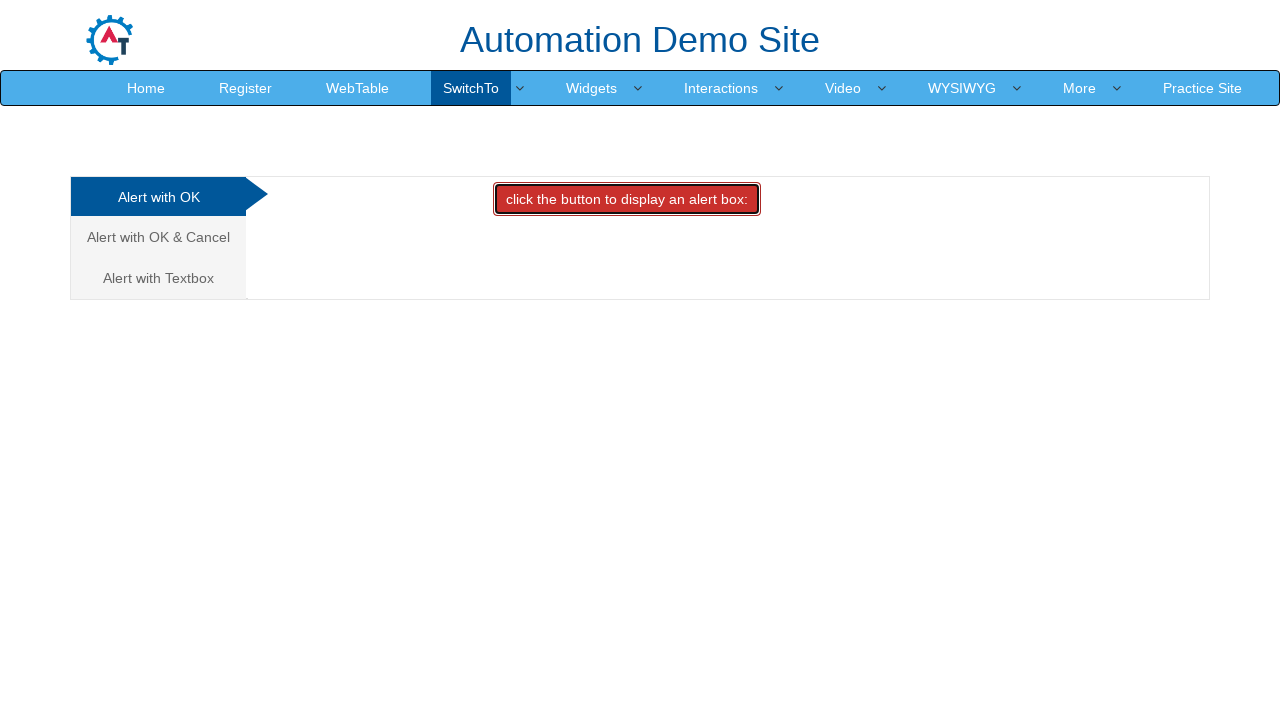